Tests a text box form by filling in full name, email, current address, and permanent address fields on the DemoQA practice site, then submitting the form.

Starting URL: http://demoqa.com/text-box

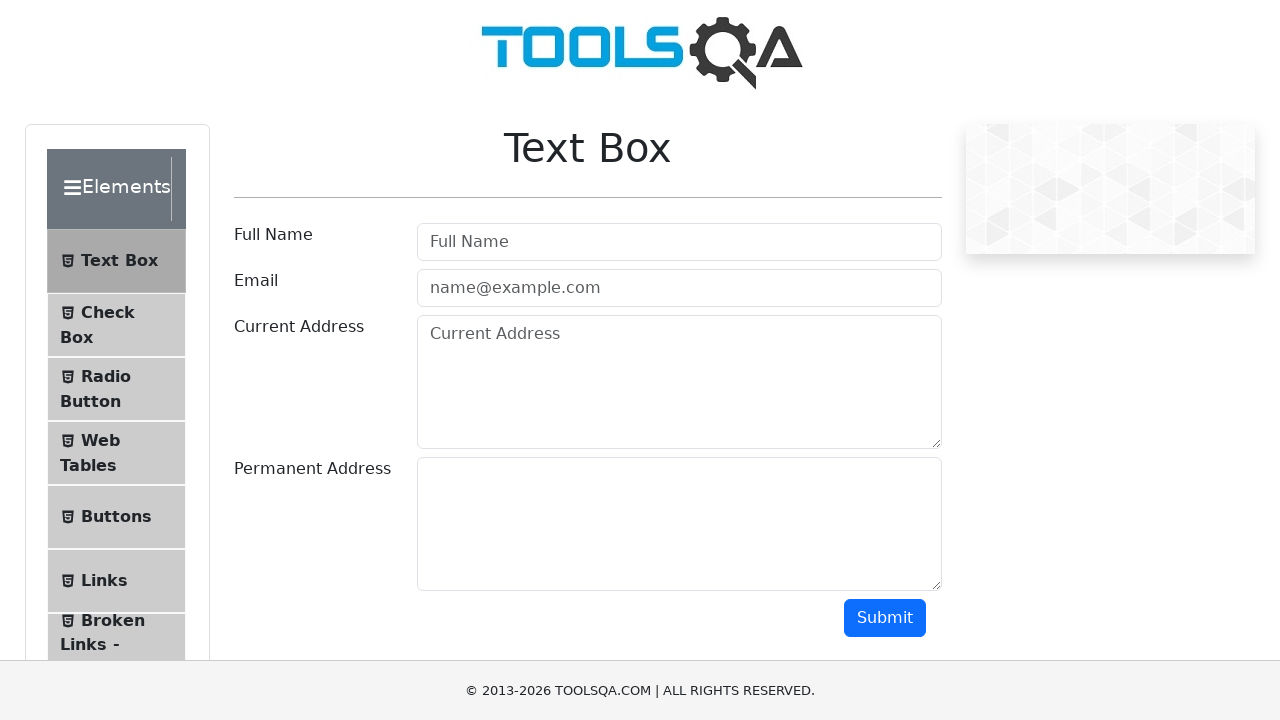

Filled full name field with 'Automation' on #userName
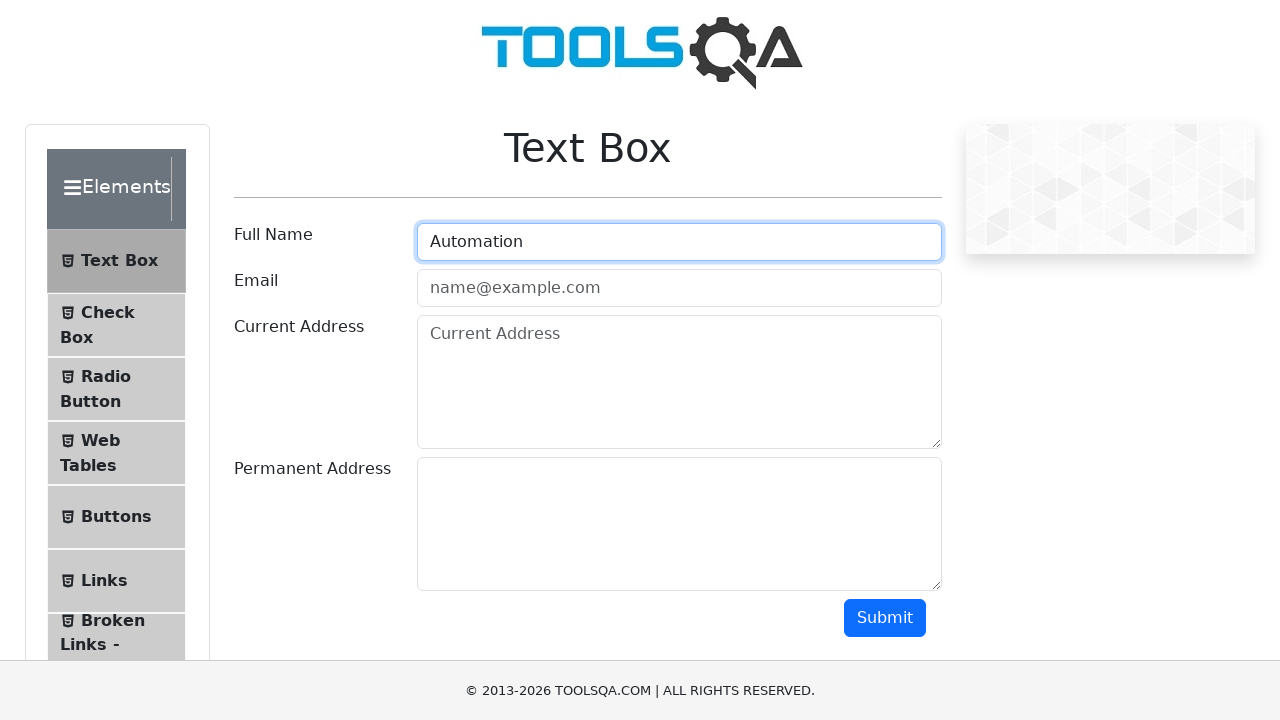

Filled email field with 'Testing@gmail.com' on #userEmail
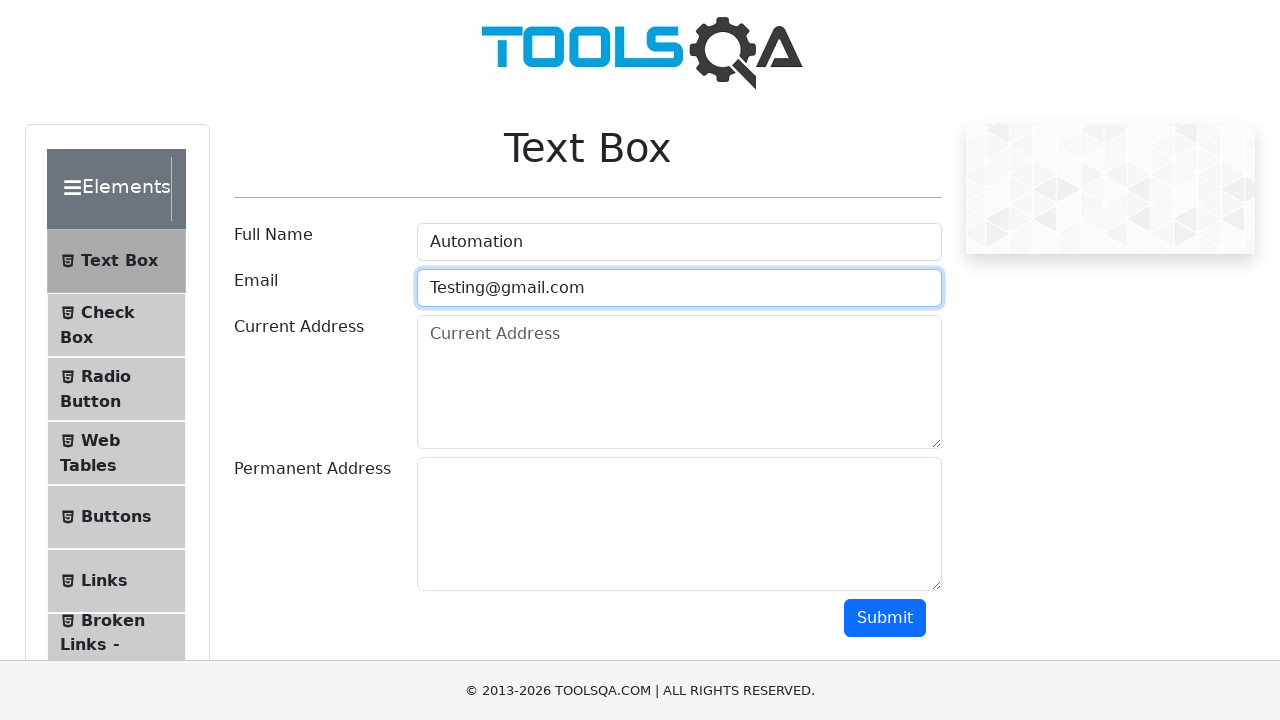

Filled current address field with 'Testing Current Address part 1' on #currentAddress
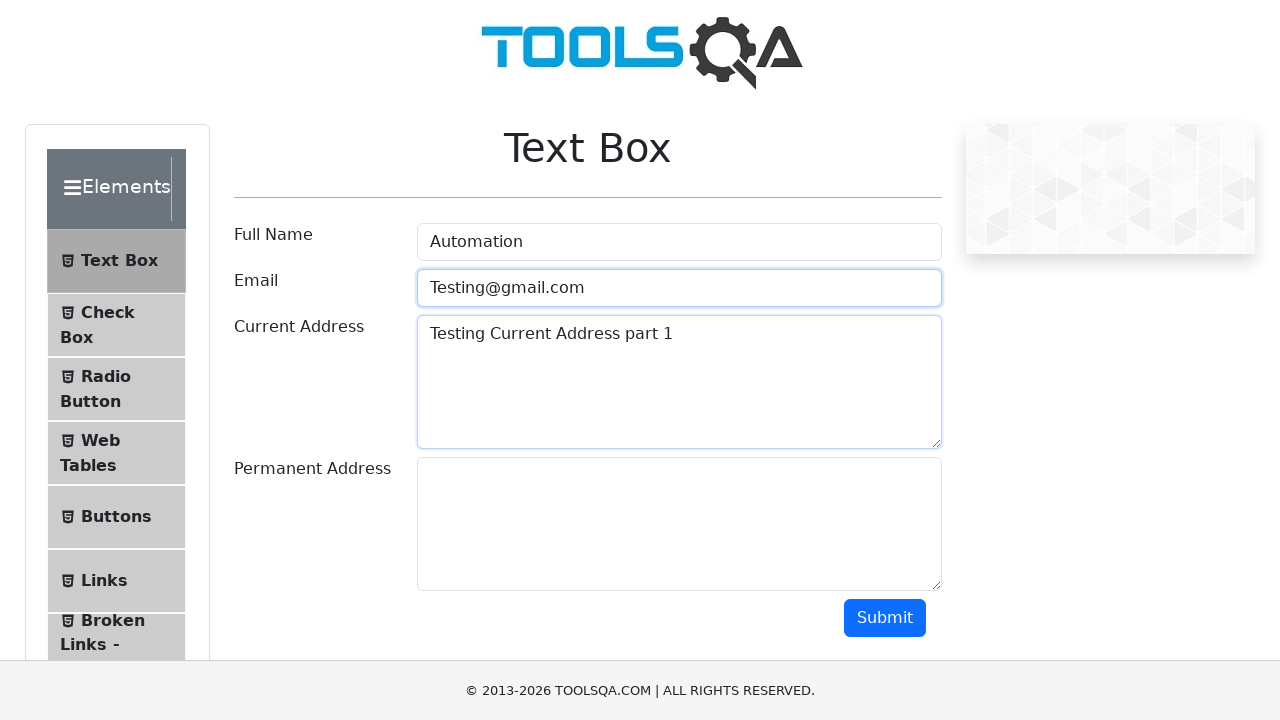

Filled permanent address field with 'Testing Current Address part 2' on #permanentAddress
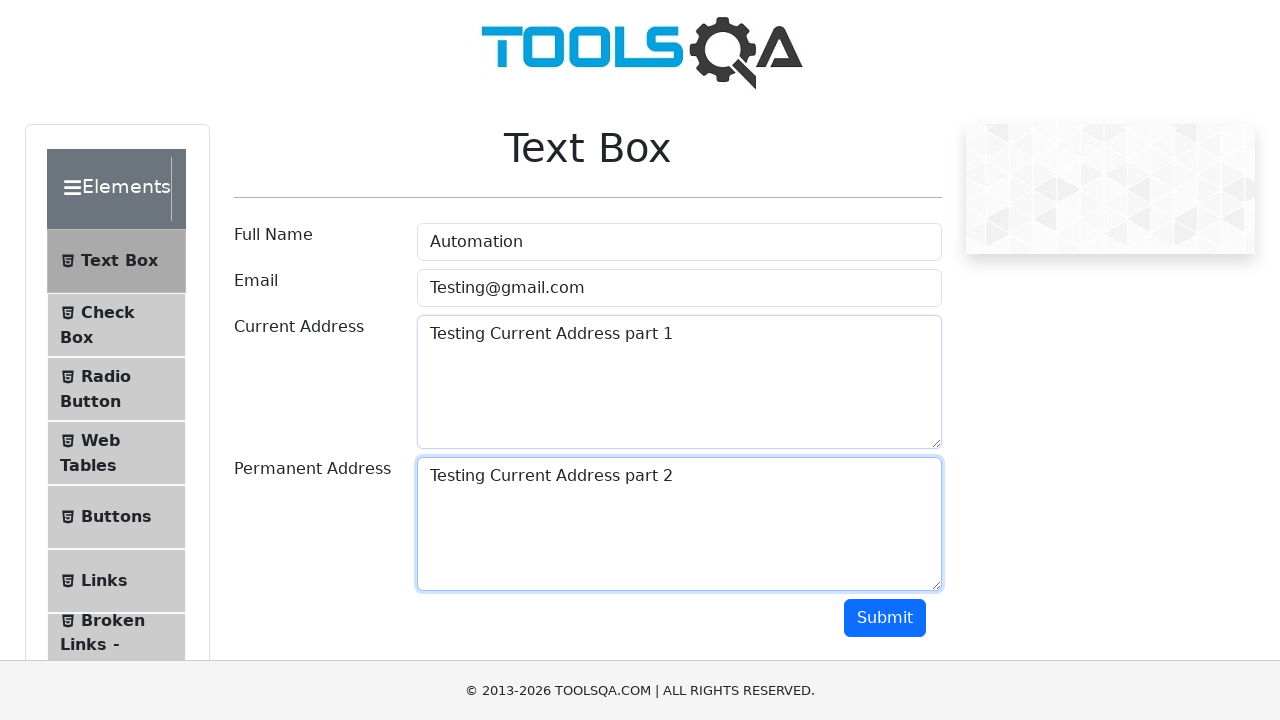

Clicked submit button to submit the form at (885, 618) on #submit
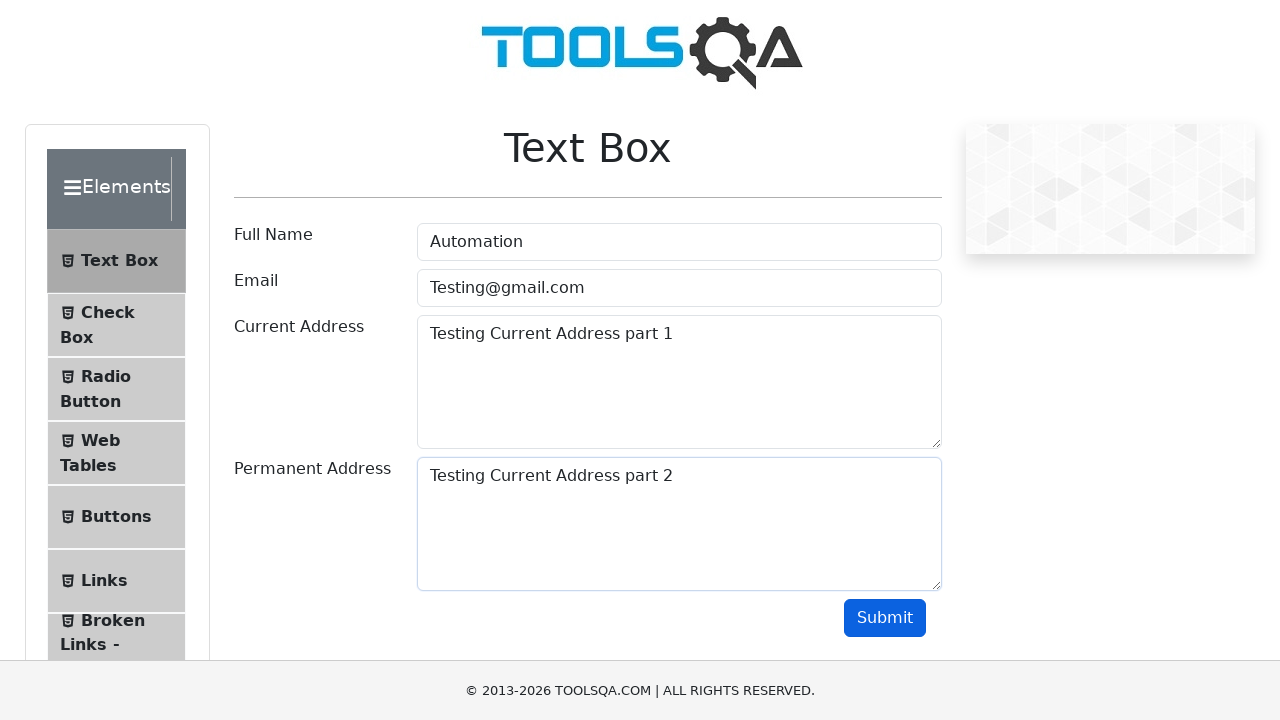

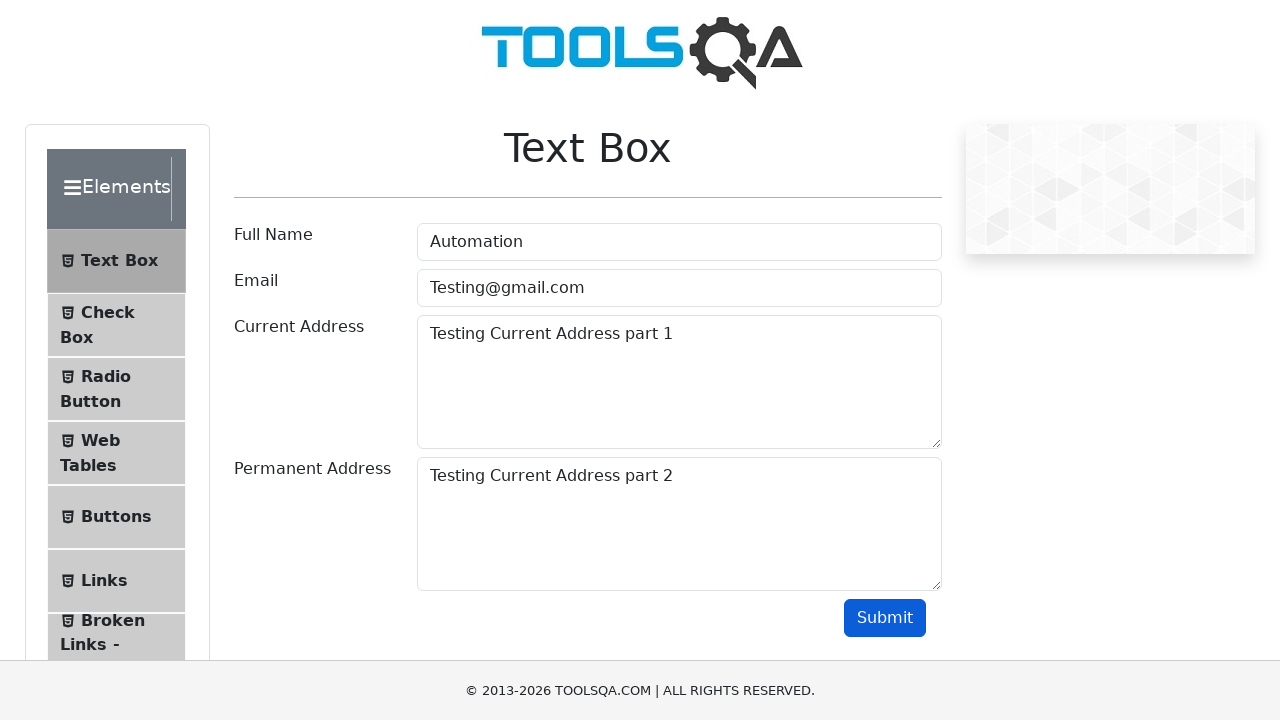